Tests iframe interactions by switching between multiple frames, clicking buttons within frames, and counting total frames on the page

Starting URL: https://www.leafground.com/frame.xhtml

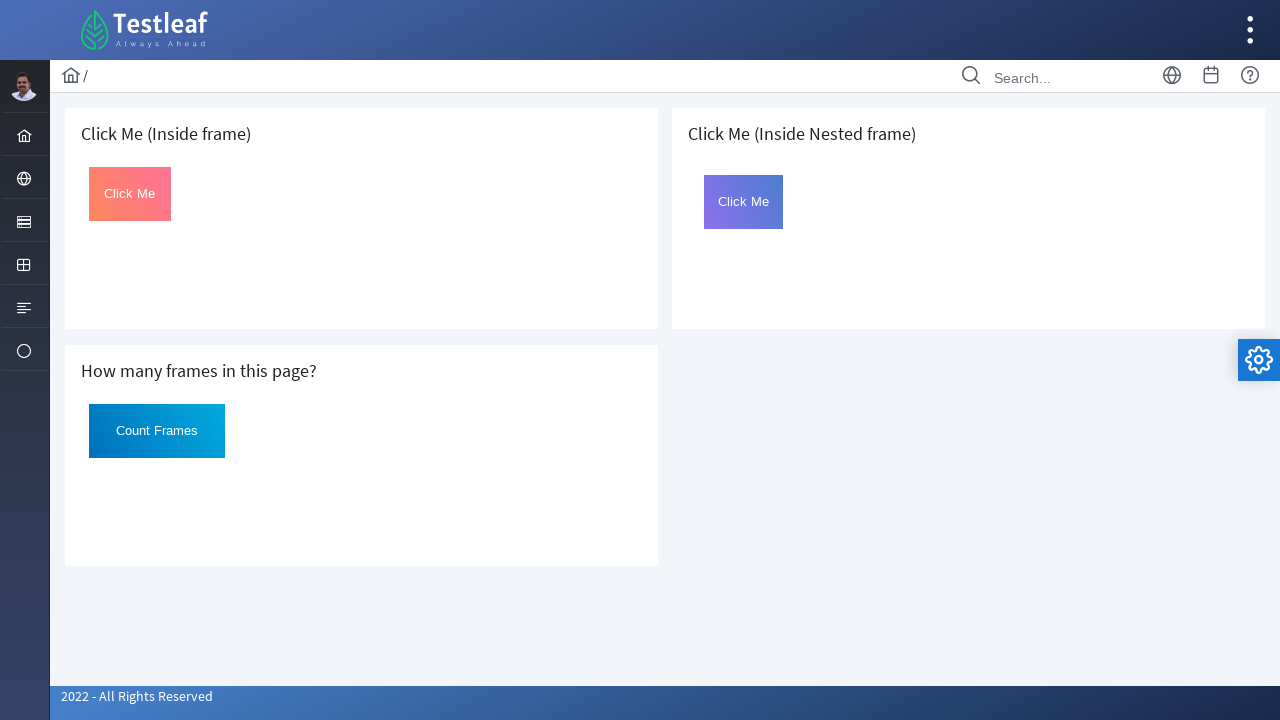

Located first iframe with src='default.xhtml'
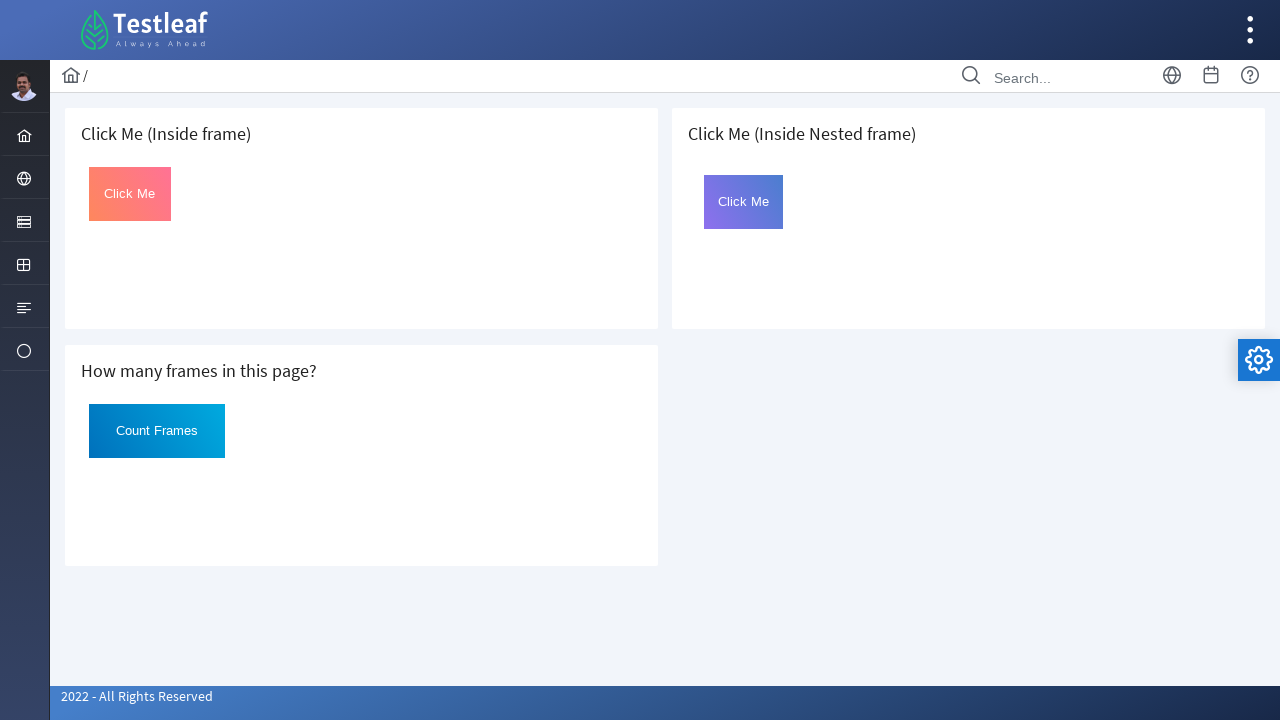

Clicked button in first frame at (130, 194) on iframe[src='default.xhtml'] >> internal:control=enter-frame >> #Click
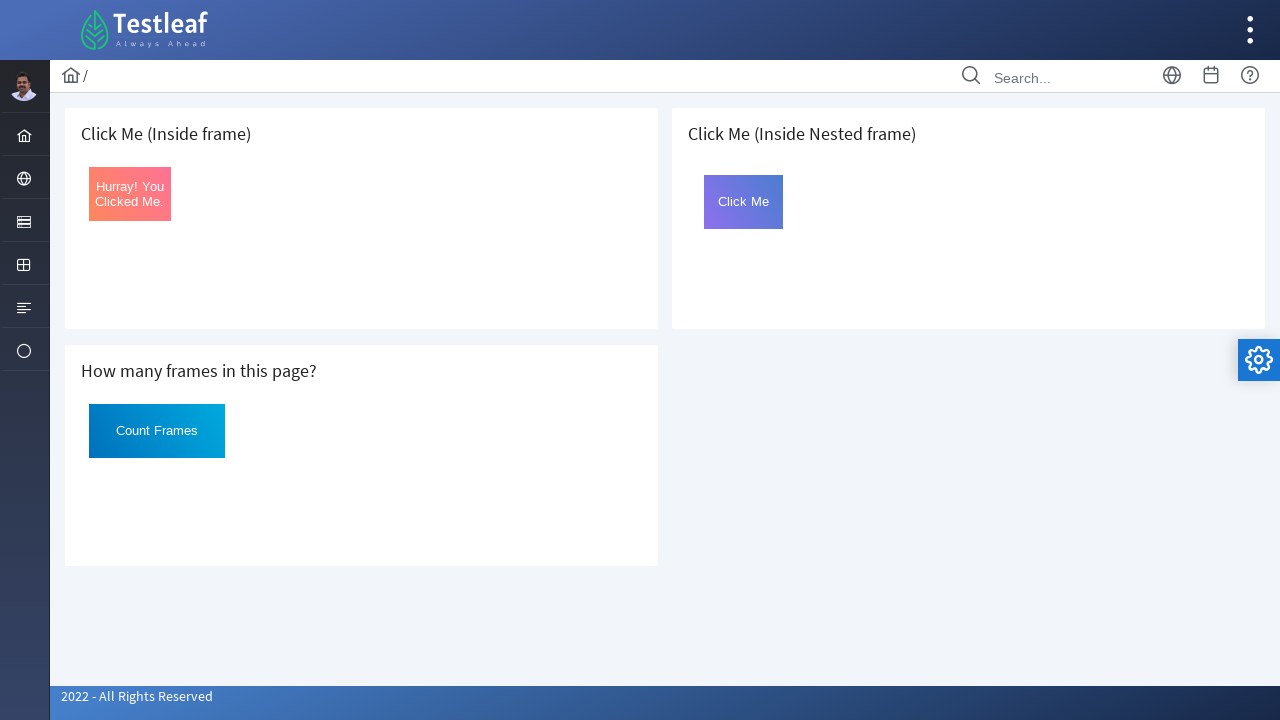

Retrieved button text from first frame: 'Hurray! You Clicked Me.'
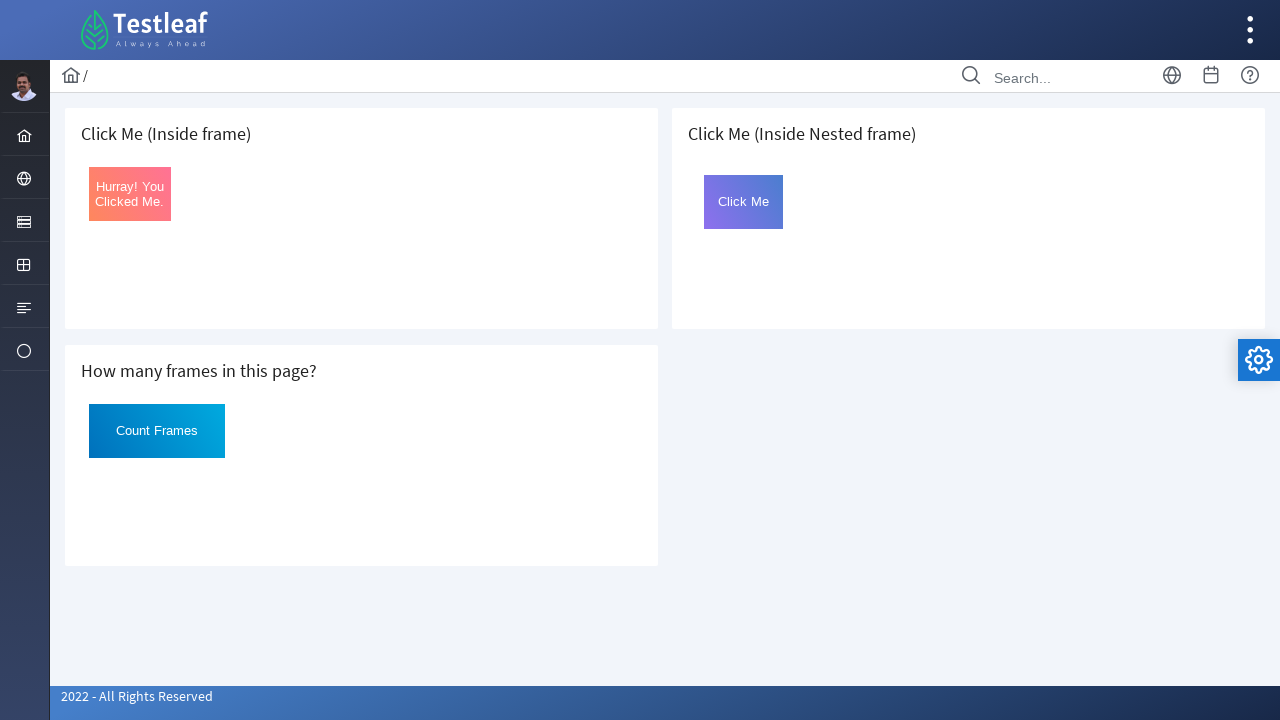

Located nested frame using xpath
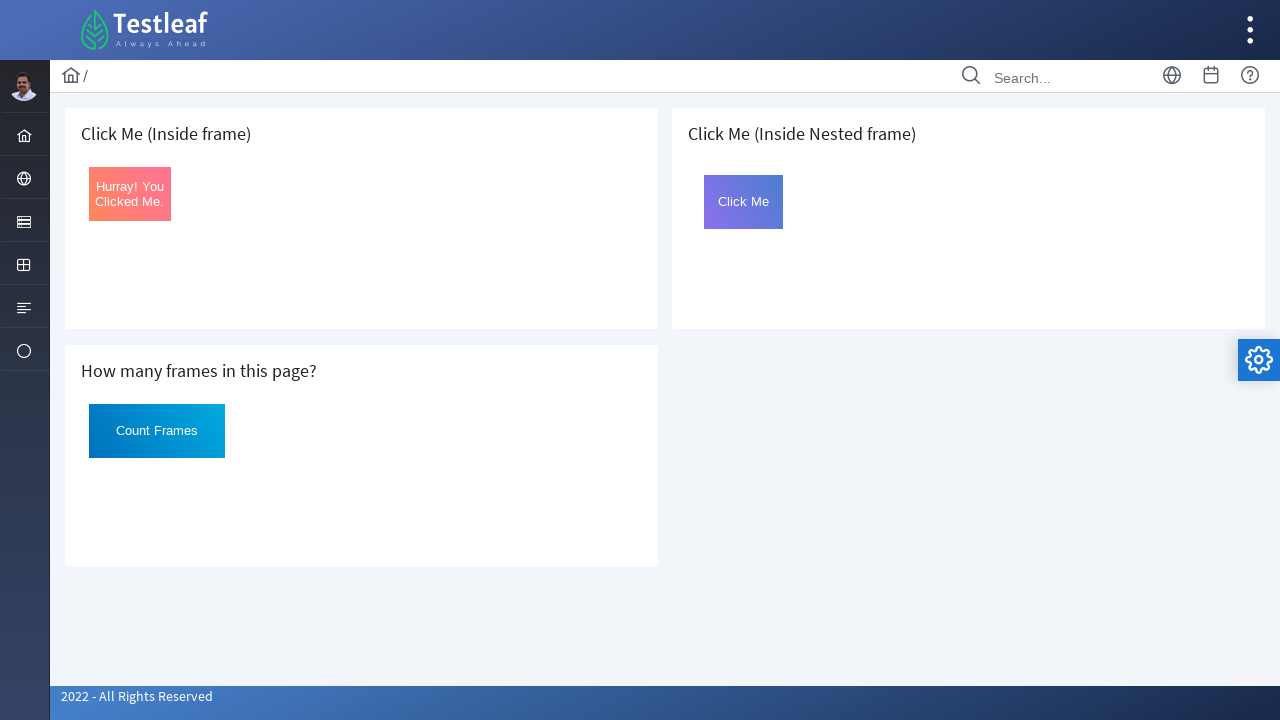

Located deeply nested frame with src='framebutton.xhtml'
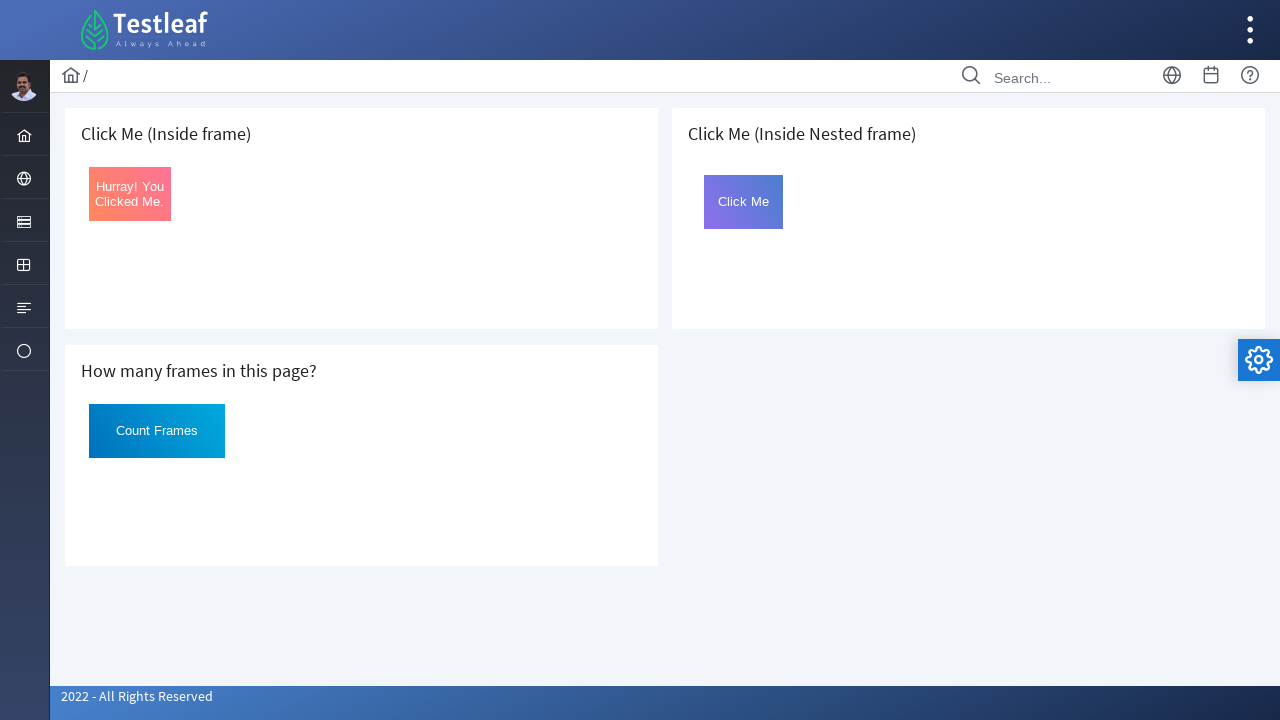

Clicked button in nested frame at (744, 202) on xpath=(//iframe[@scrolling='no'])[3] >> internal:control=enter-frame >> iframe[s
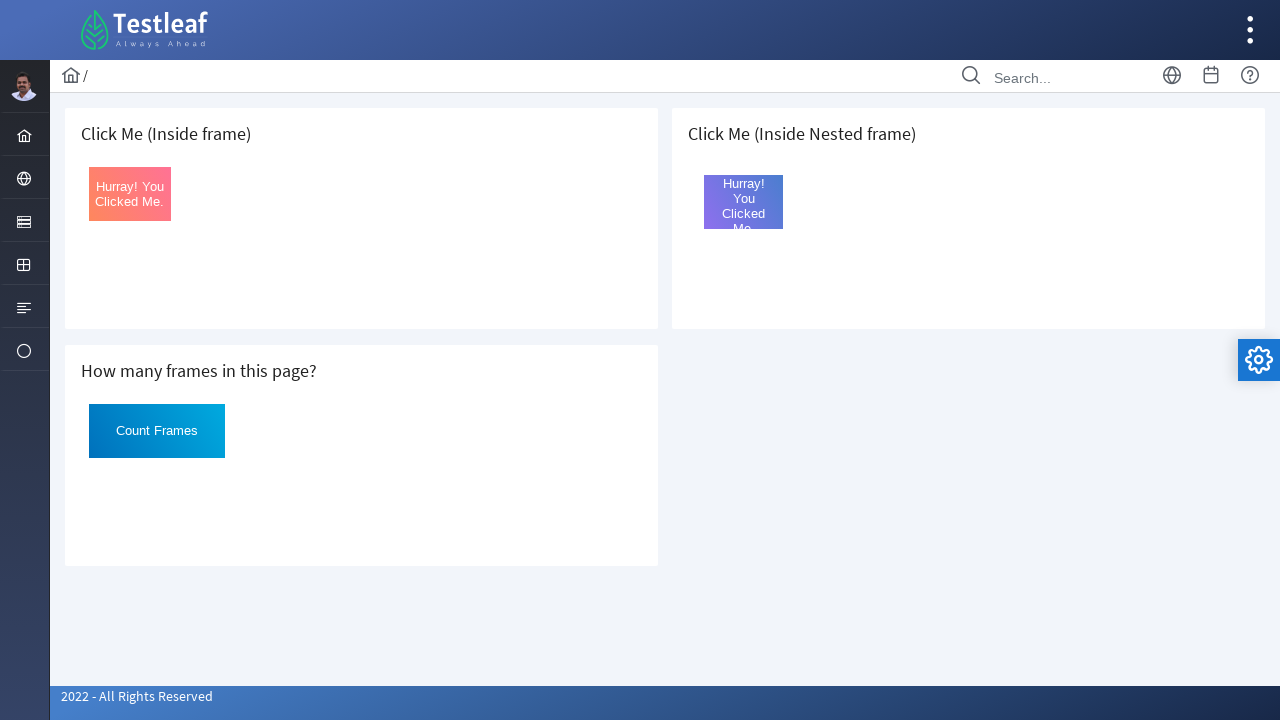

Counted total iframes on page: 3
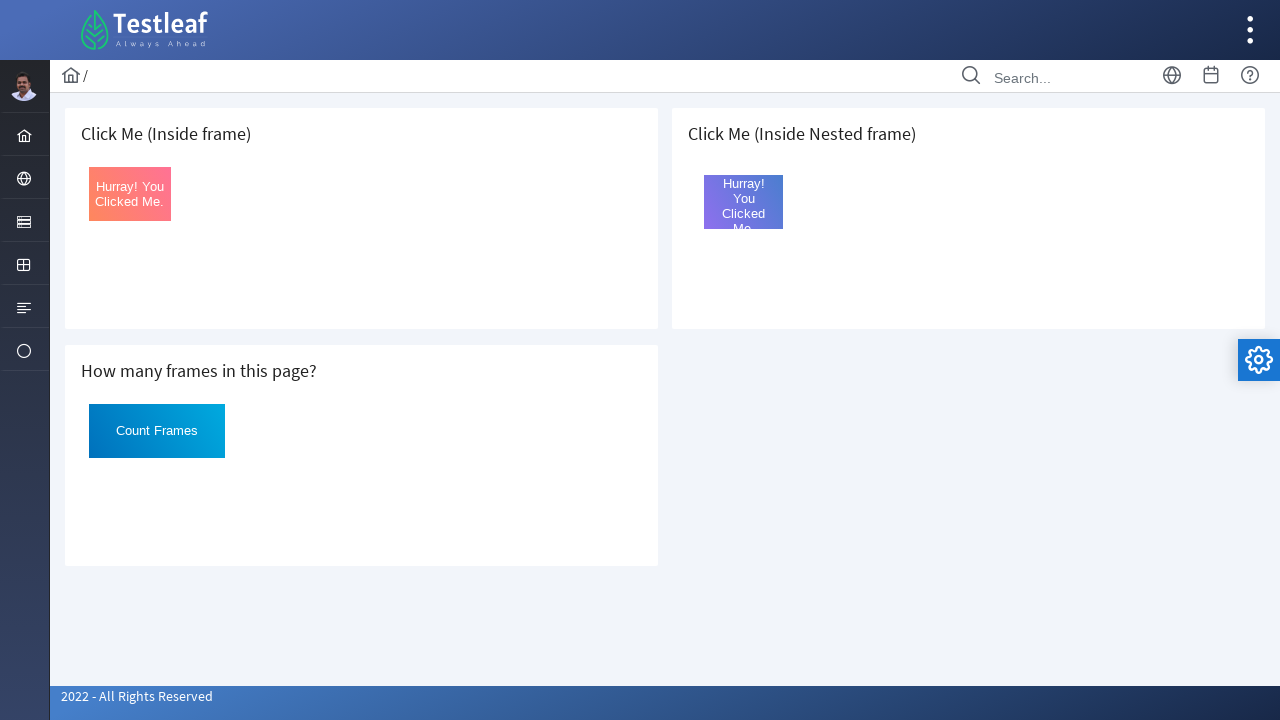

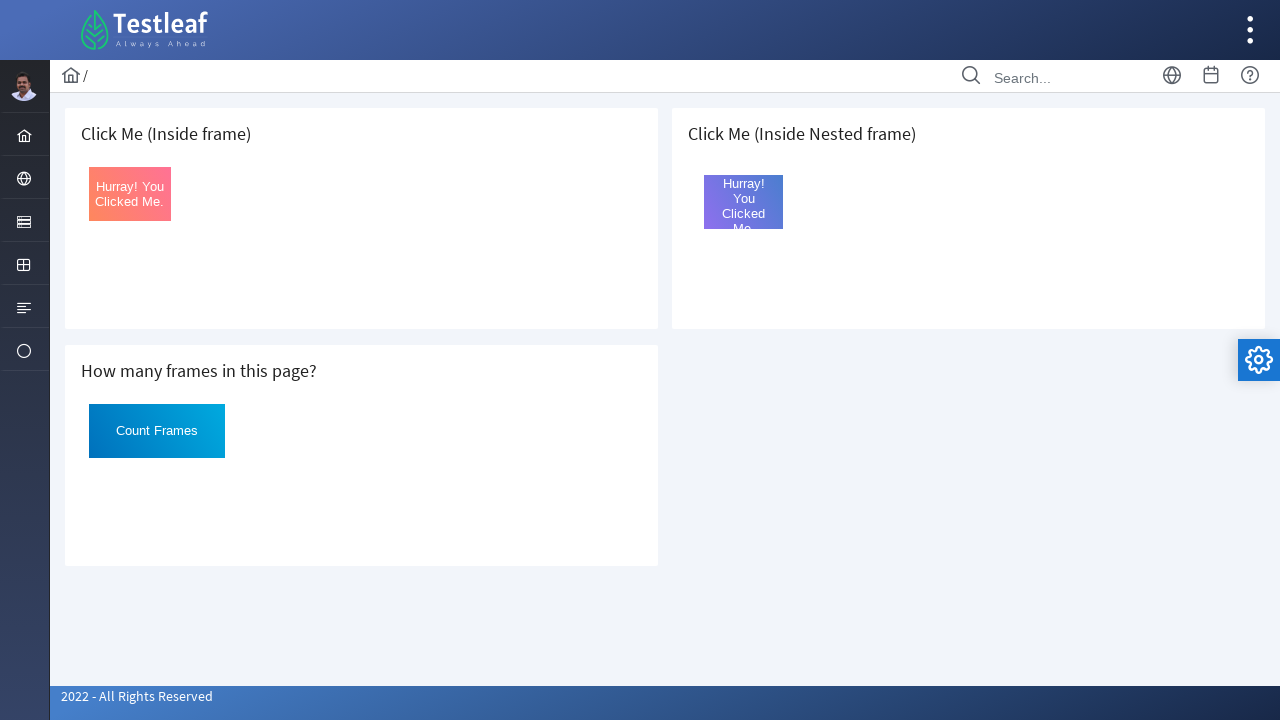